Tests a registration form by filling in first name, last name, username, email, password, phone number, selecting gender, entering date of birth, selecting department and job title from dropdowns, and submitting the form.

Starting URL: https://practice.cydeo.com/registration_form

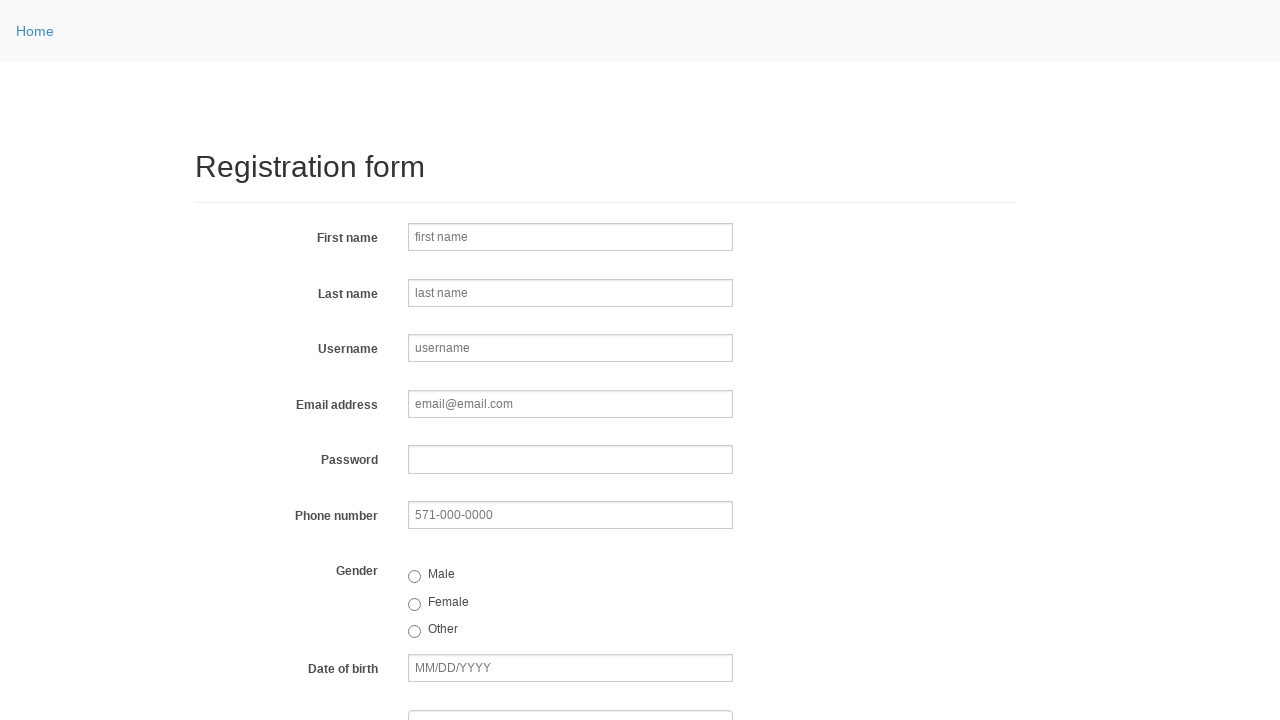

Filled first name field with 'Michael' on input[name='firstname']
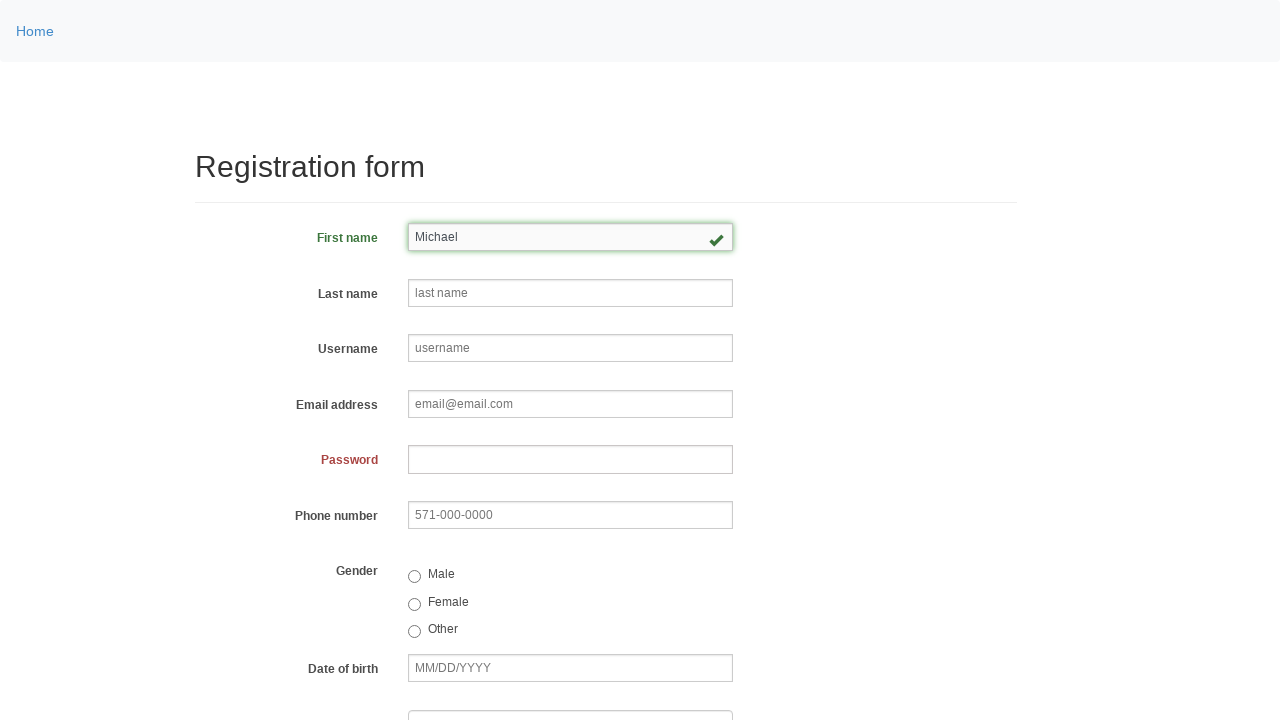

Filled last name field with 'Thompson' on input[name='lastname']
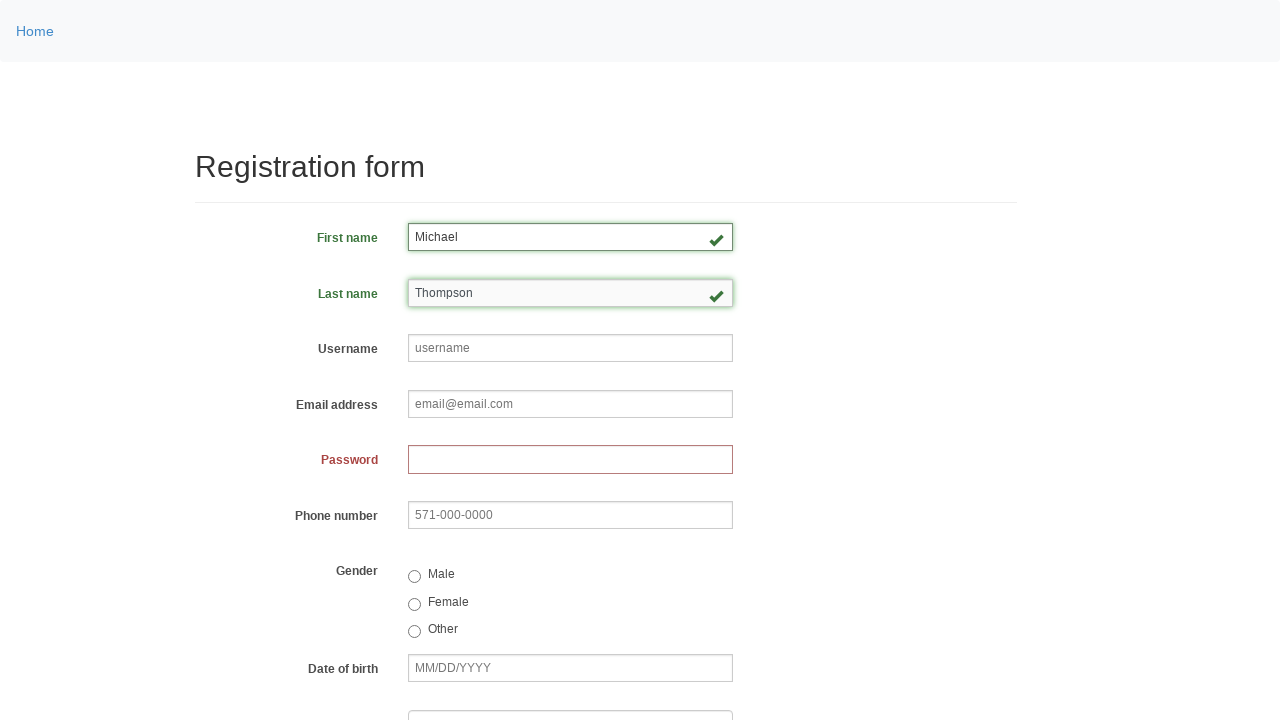

Filled username field with 'helpdesk411' on input[name='username']
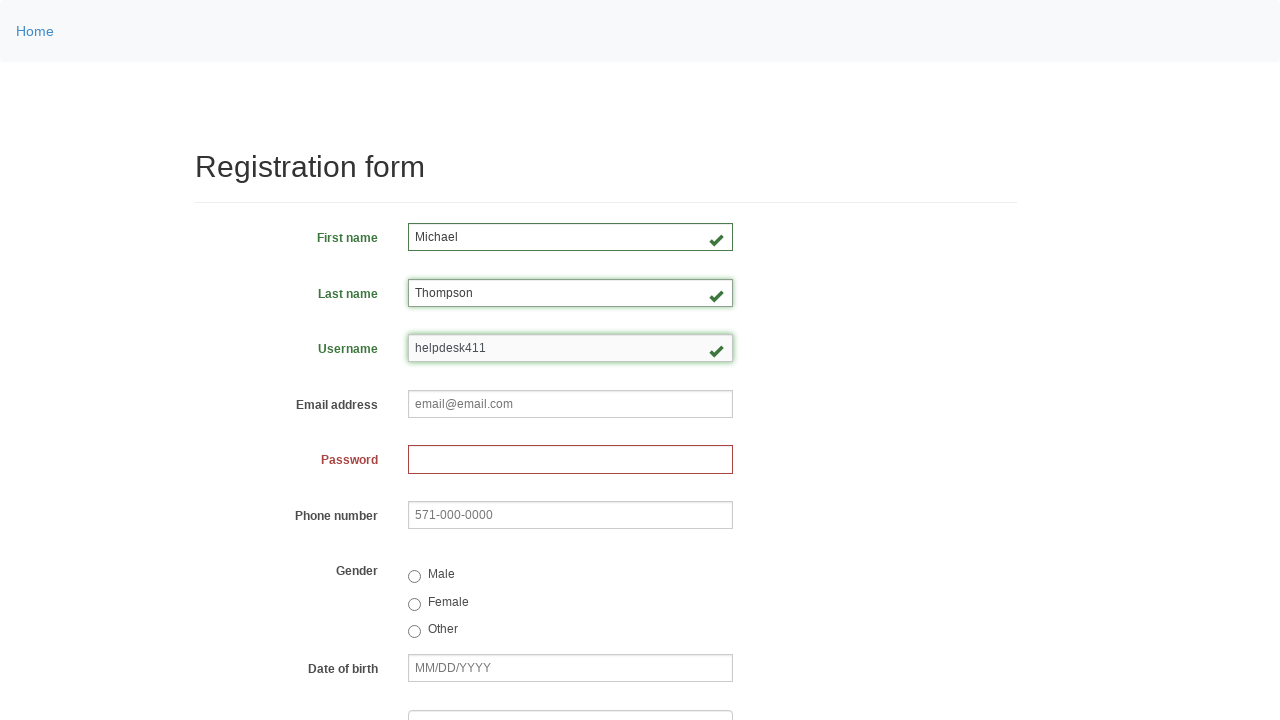

Filled email field with 'helpdesk411@gmail.com' on input[name='email']
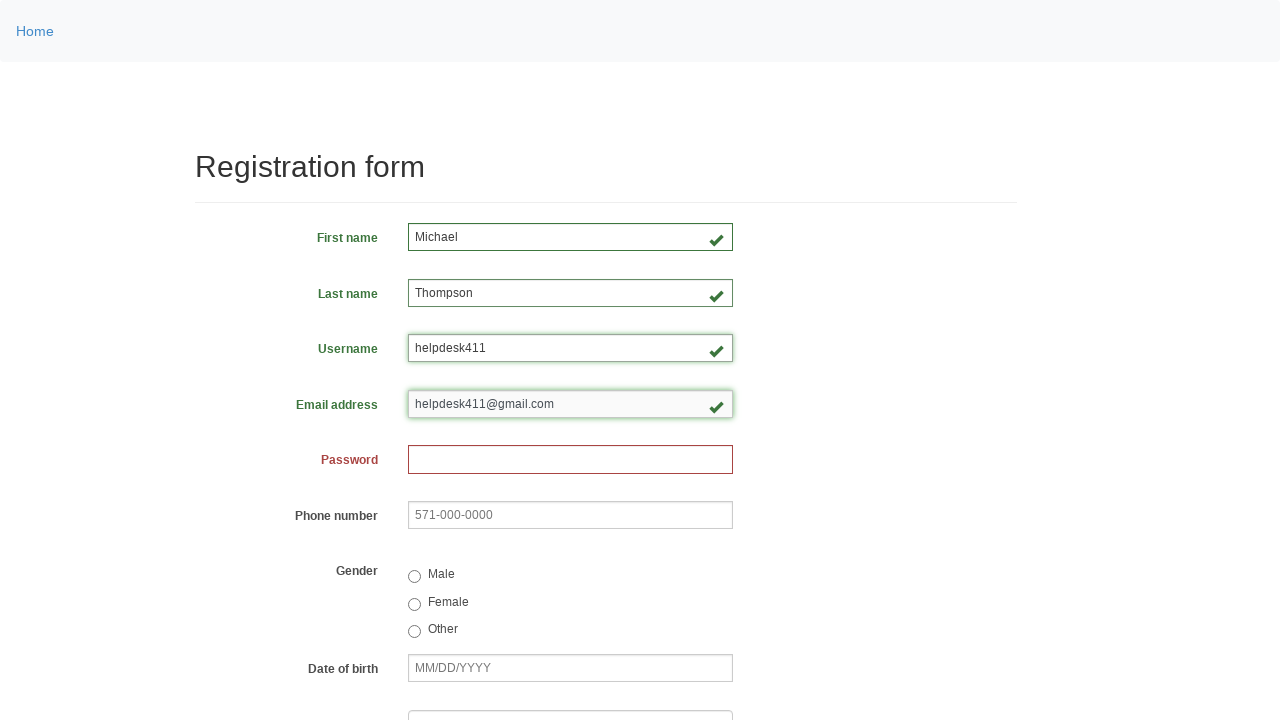

Filled password field with 'pass8445' on input[name='password']
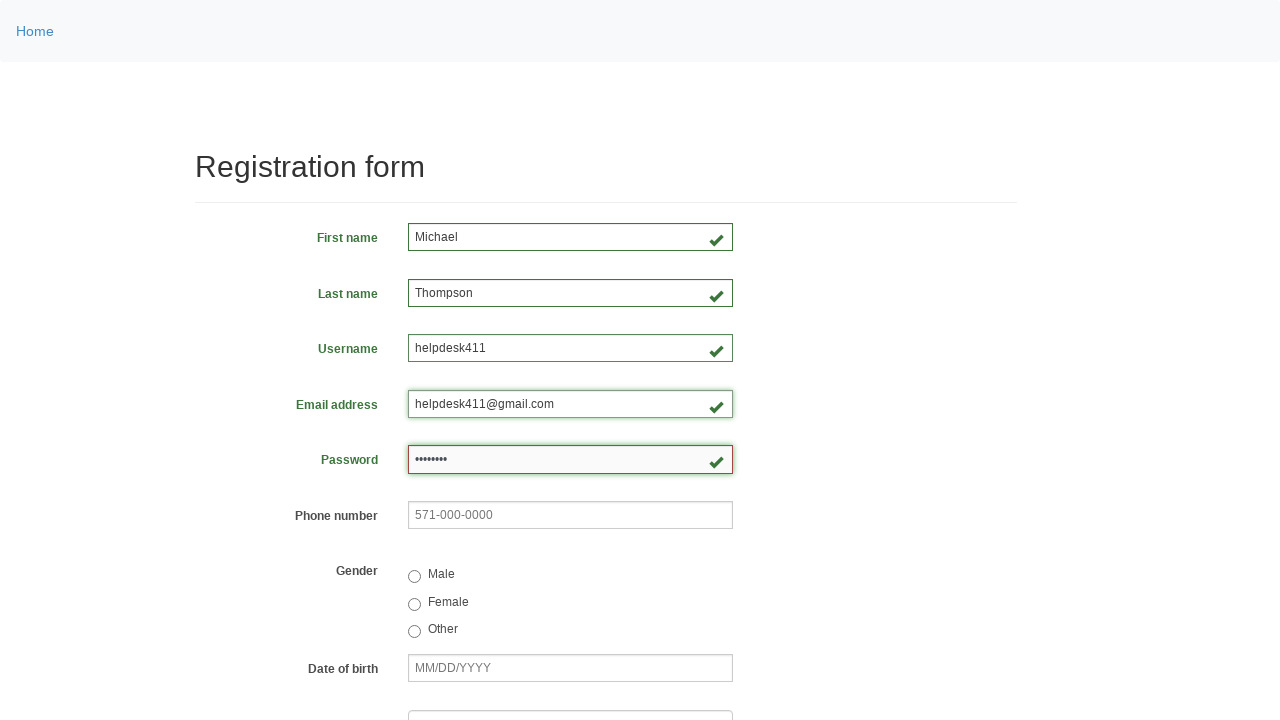

Filled phone number field with '561-362-2892' on input[name='phone']
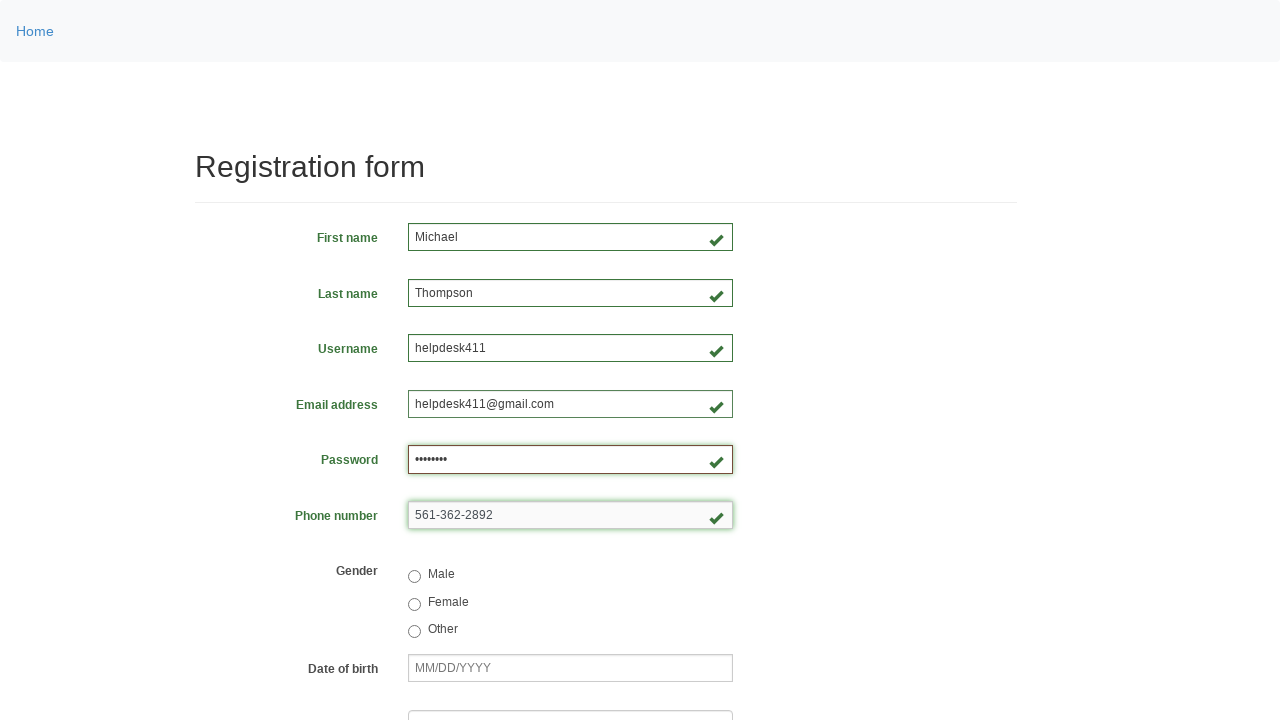

Selected male gender option at (414, 577) on input[value='male']
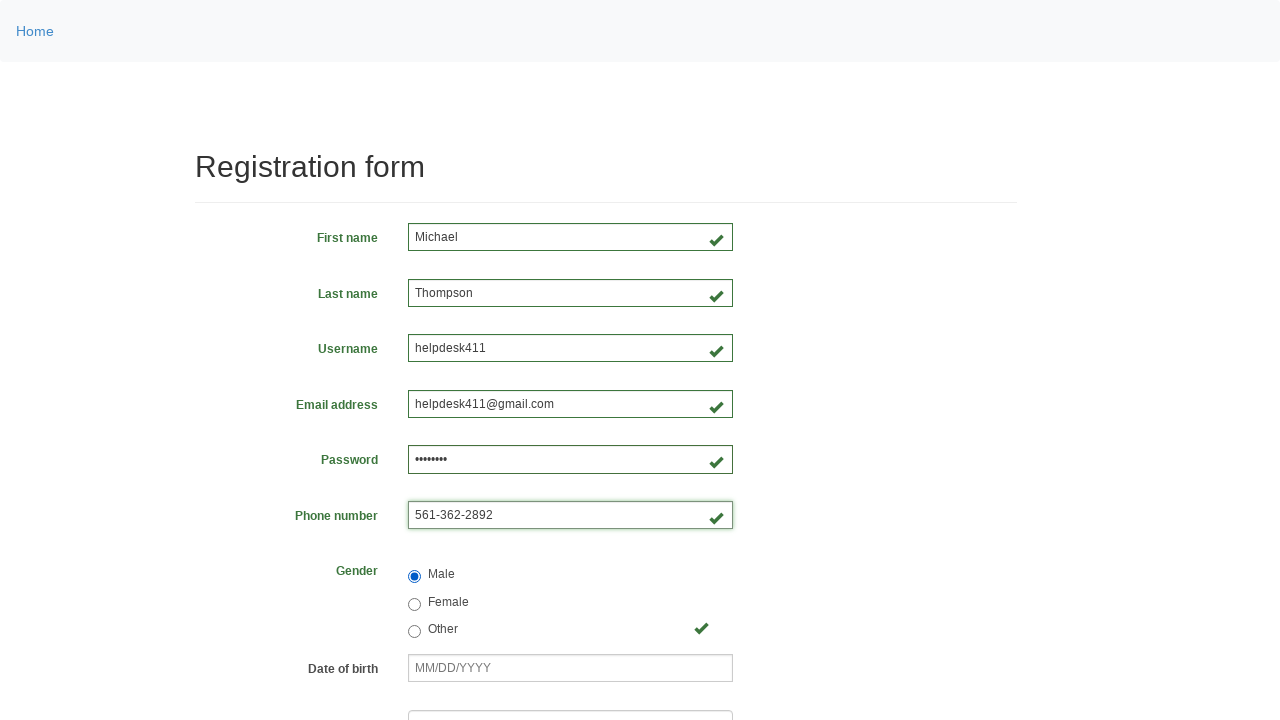

Filled date of birth field with '03/08/2000' on input[name='birthday']
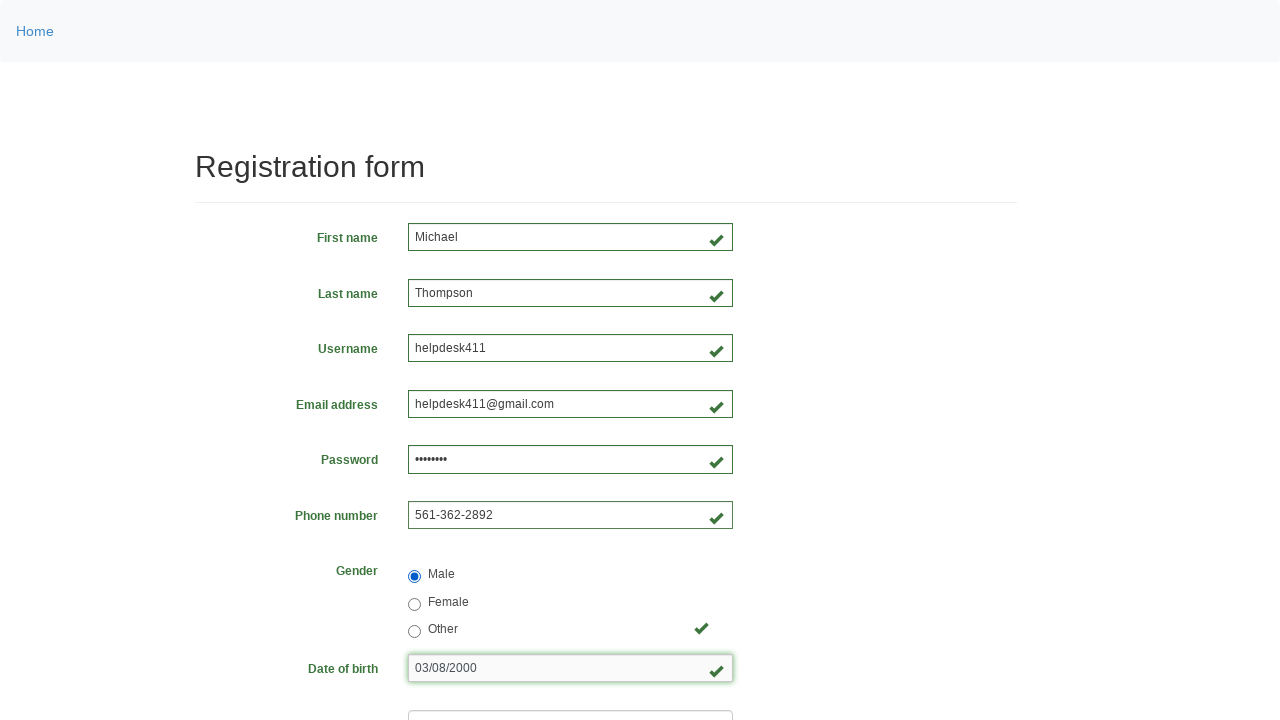

Selected department from dropdown at index 4 on select[name='department']
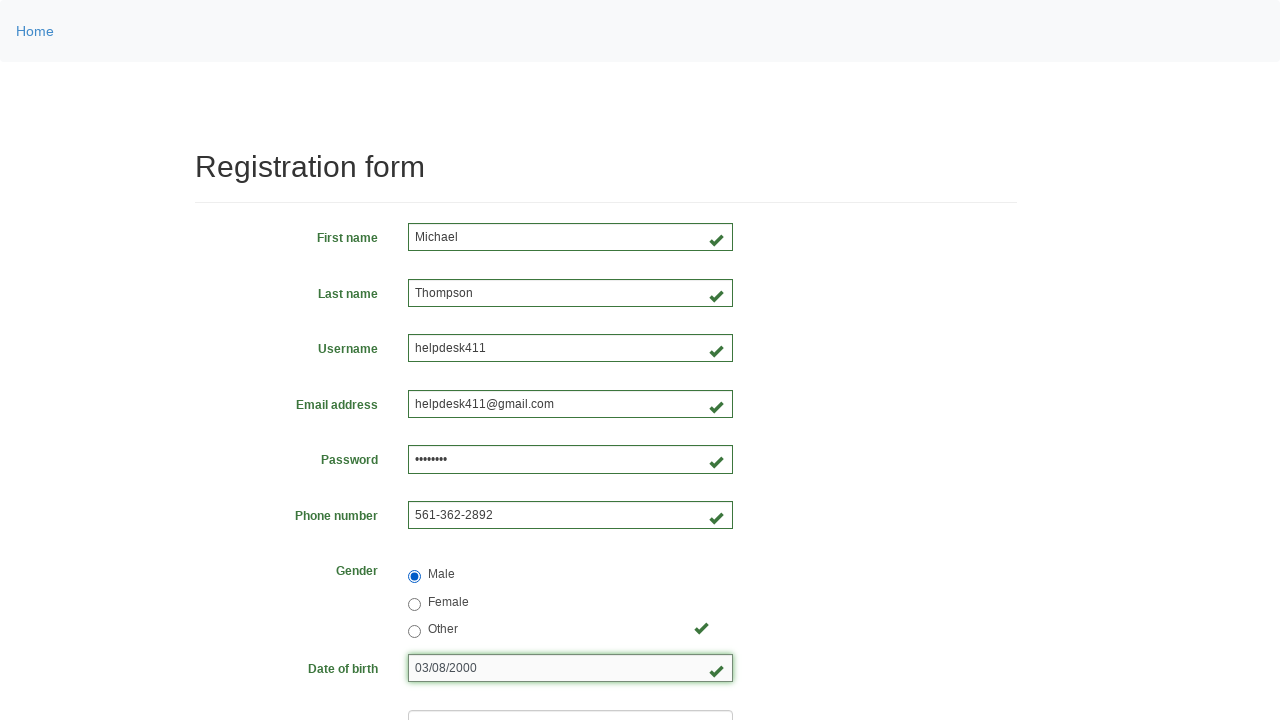

Selected job title from dropdown at index 1 on select[name='job_title']
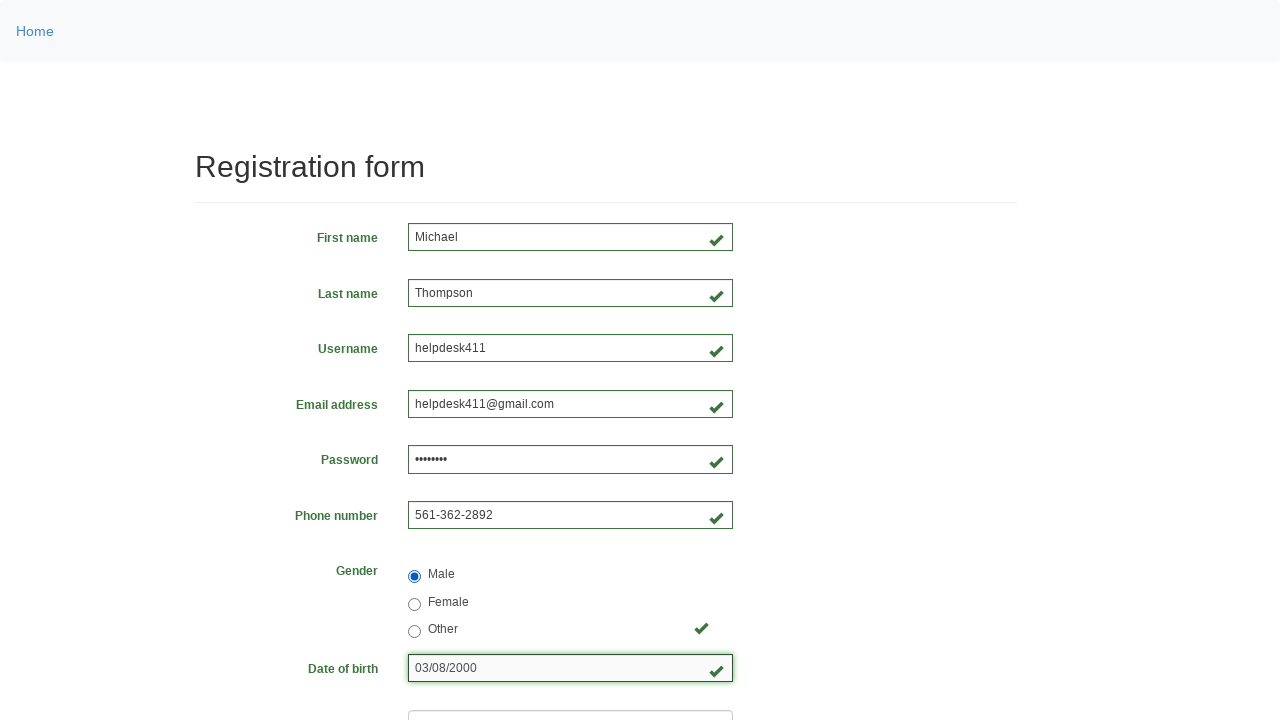

Clicked sign up button to submit registration form at (535, 516) on button[type='submit']
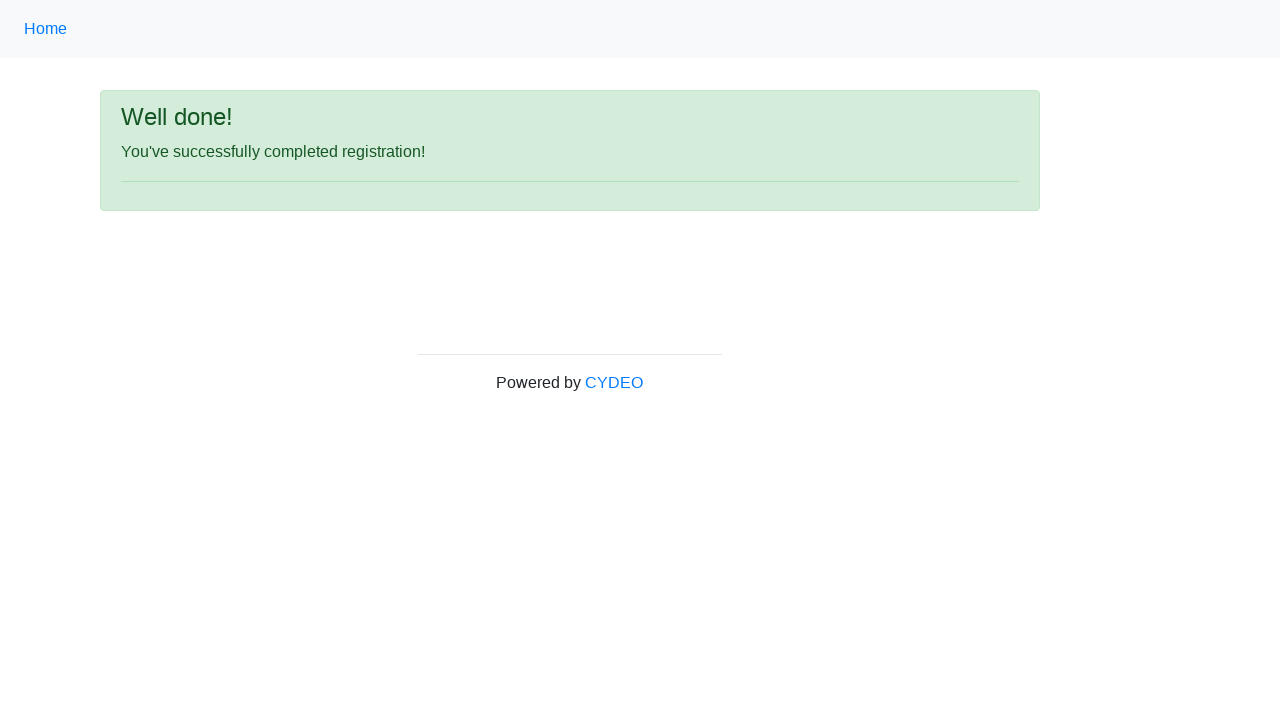

Registration success message appeared
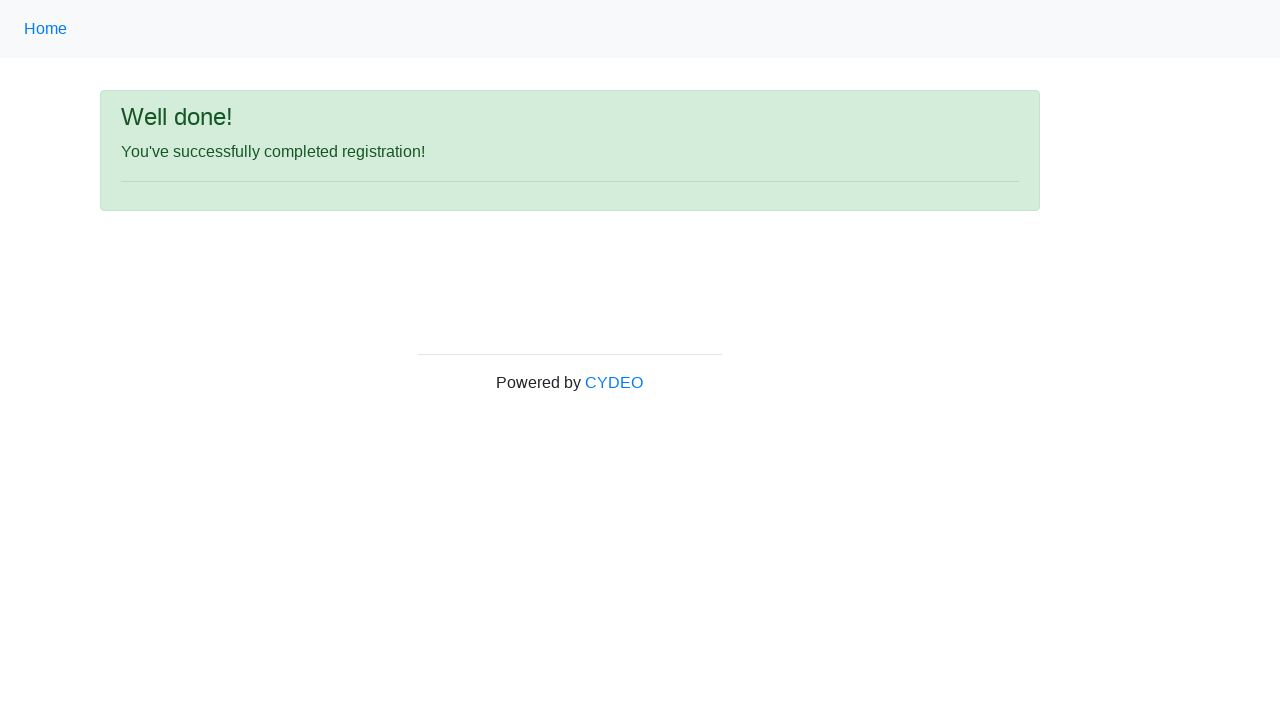

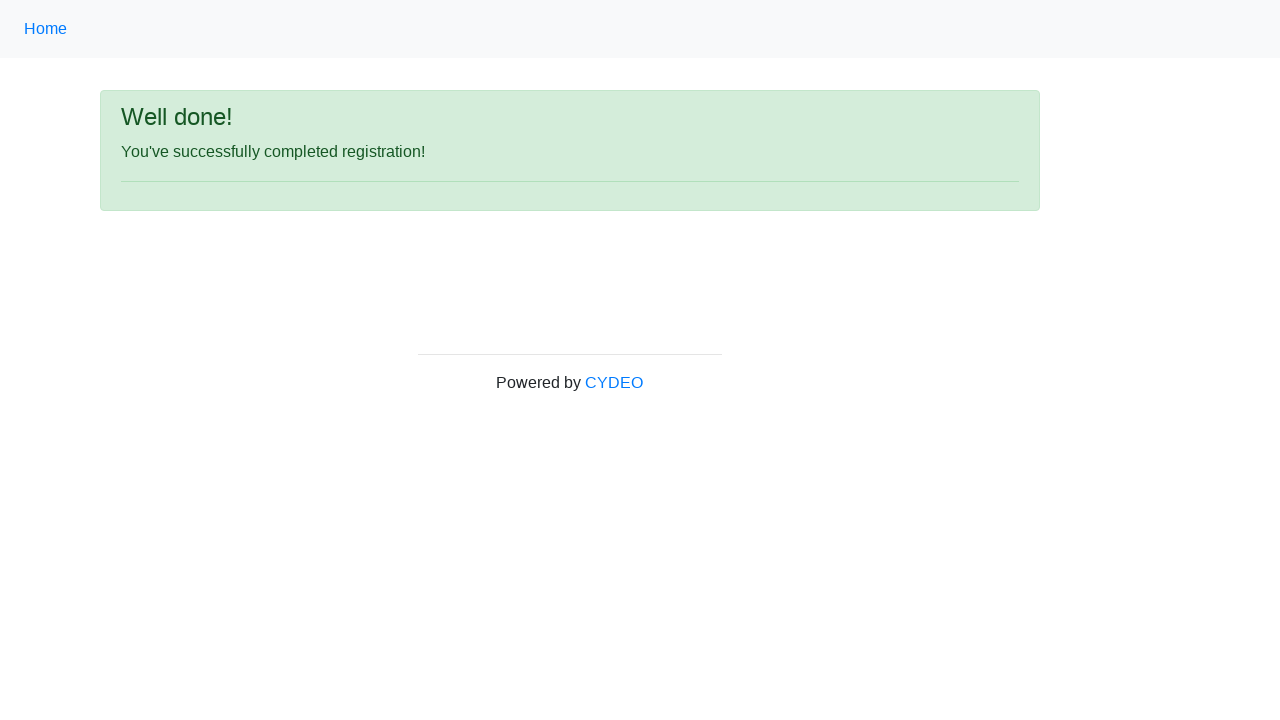